Tests console log capture by clicking a button that triggers a console.log call and verifying the message is captured

Starting URL: https://www.selenium.dev/selenium/web/bidi/logEntryAdded.html

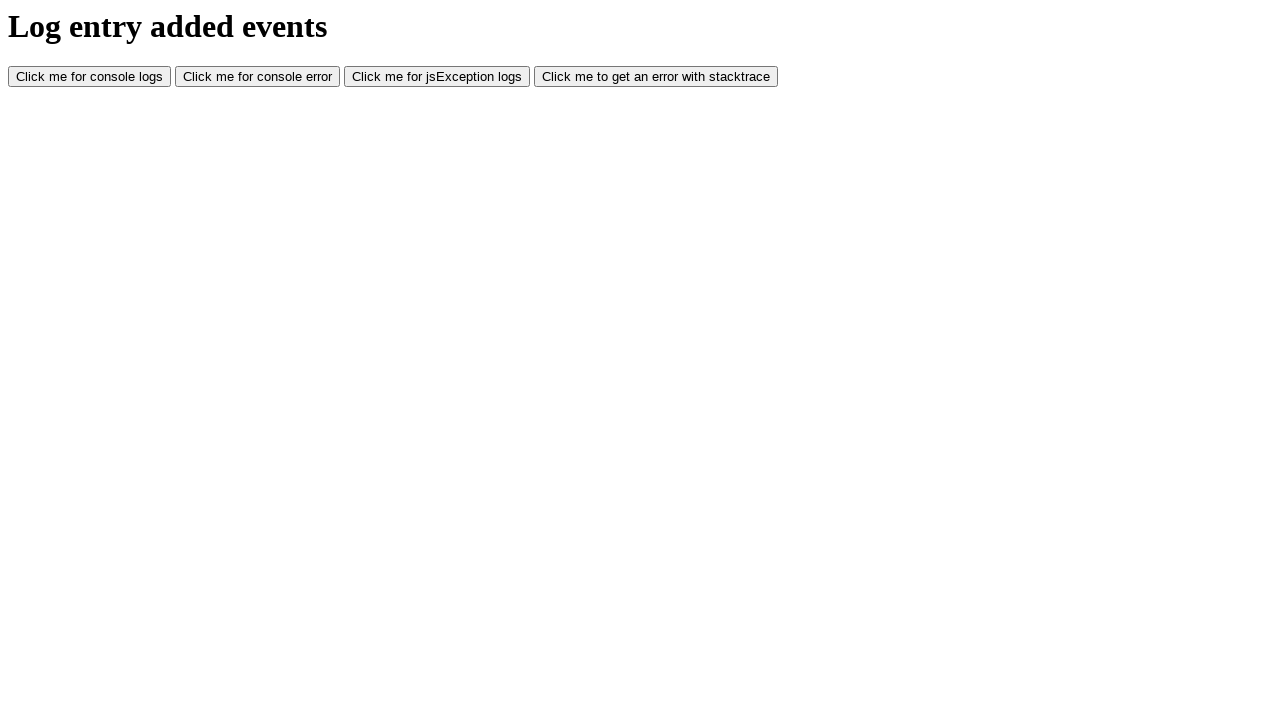

Clicked the console log button to trigger console.log call at (90, 77) on #consoleLog
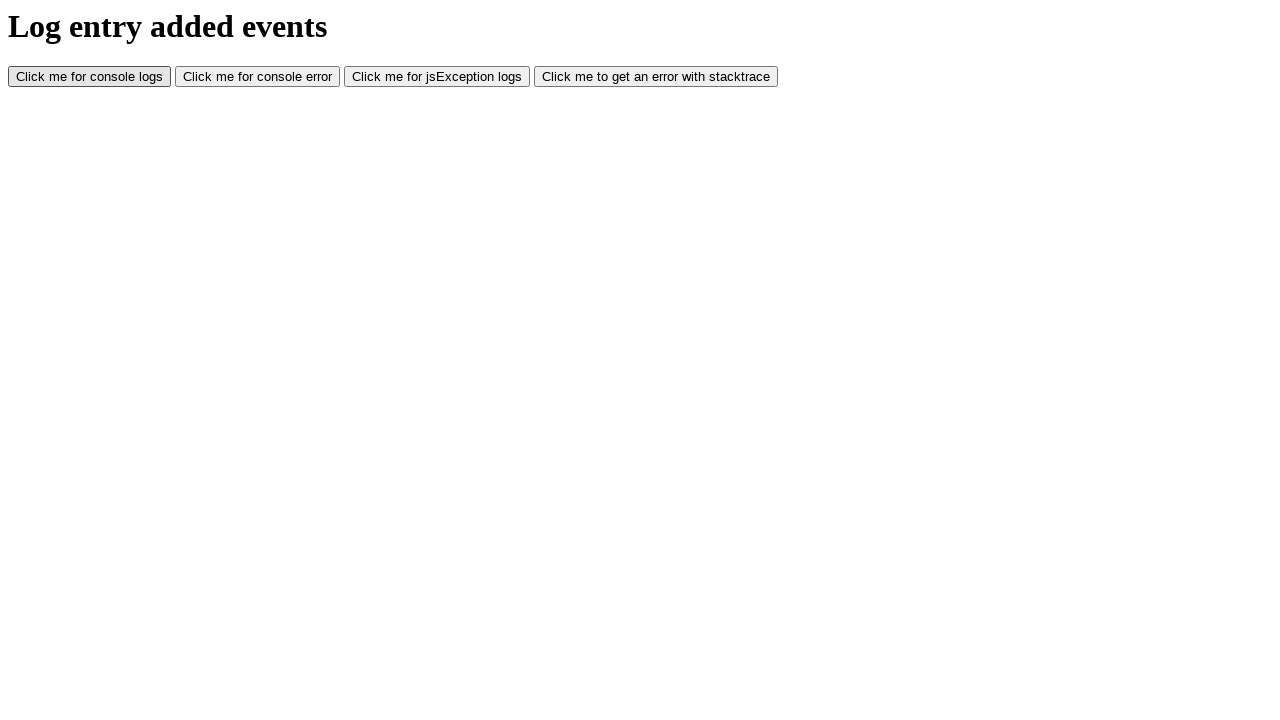

Waited 500ms for console log action to complete
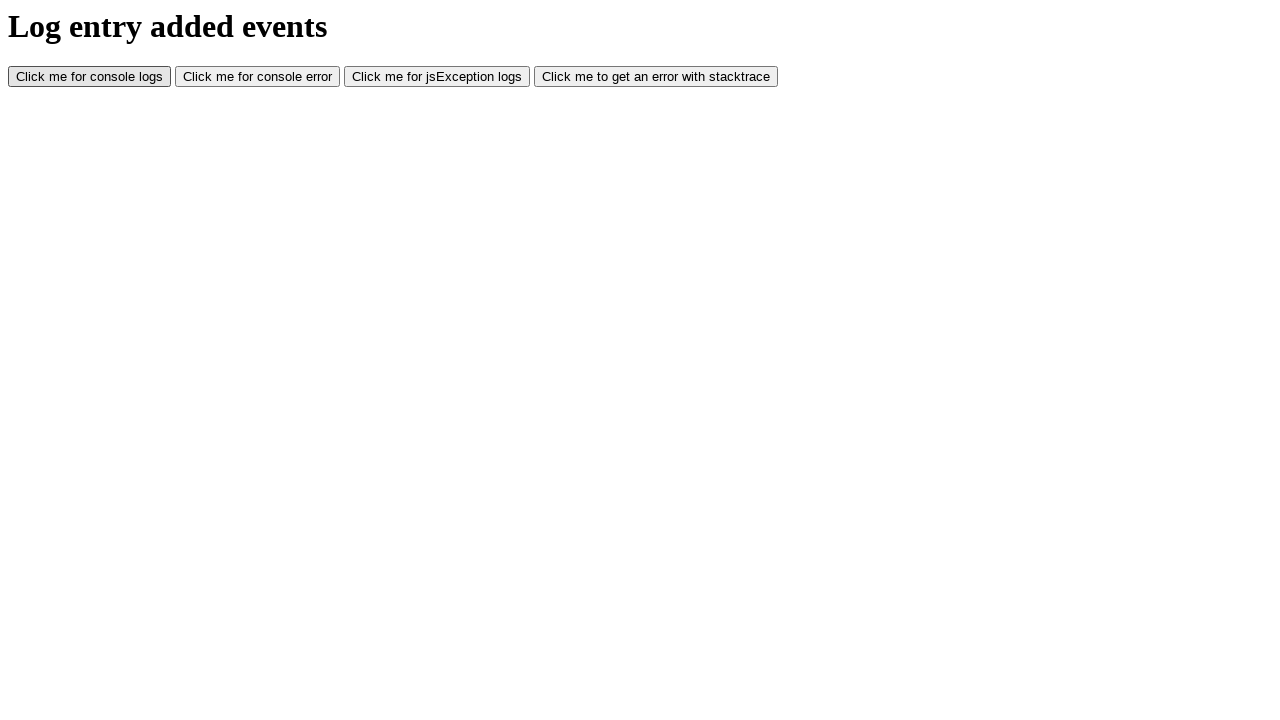

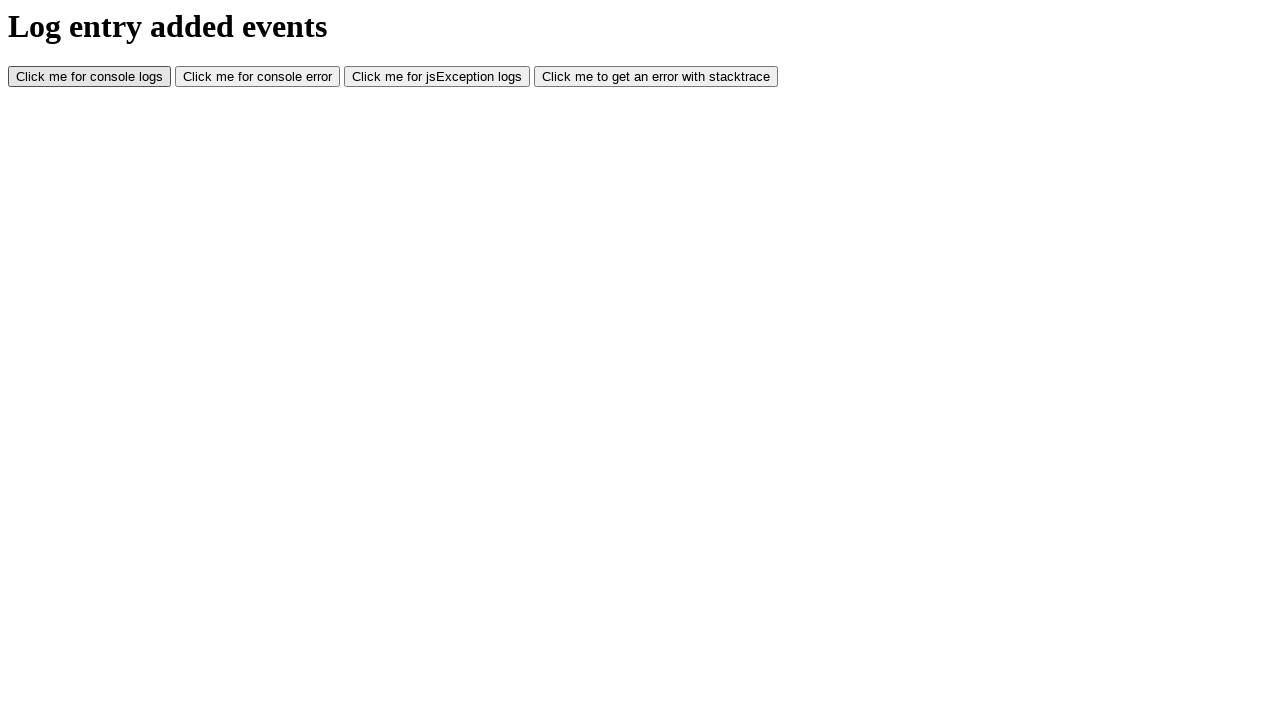